Validates that the logo text on the page displays correctly as 'GREENKART'

Starting URL: https://rahulshettyacademy.com/seleniumPractise/#/

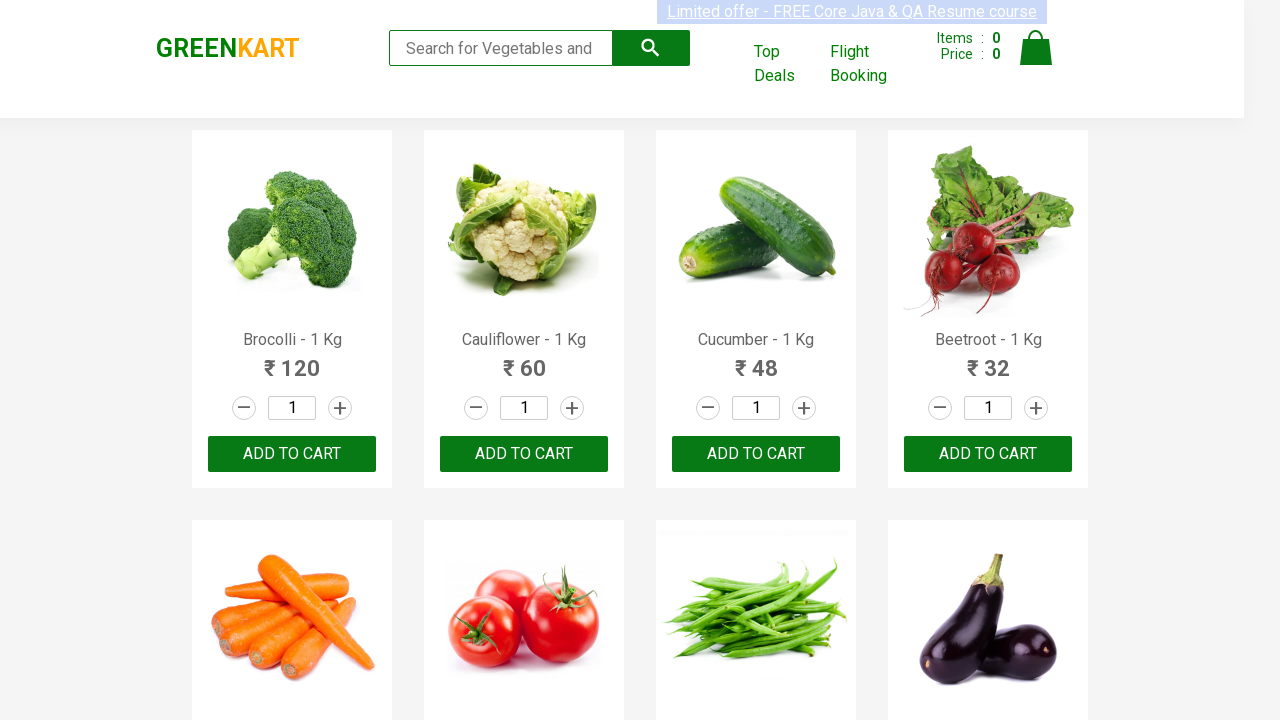

Waited for brand logo element to be visible
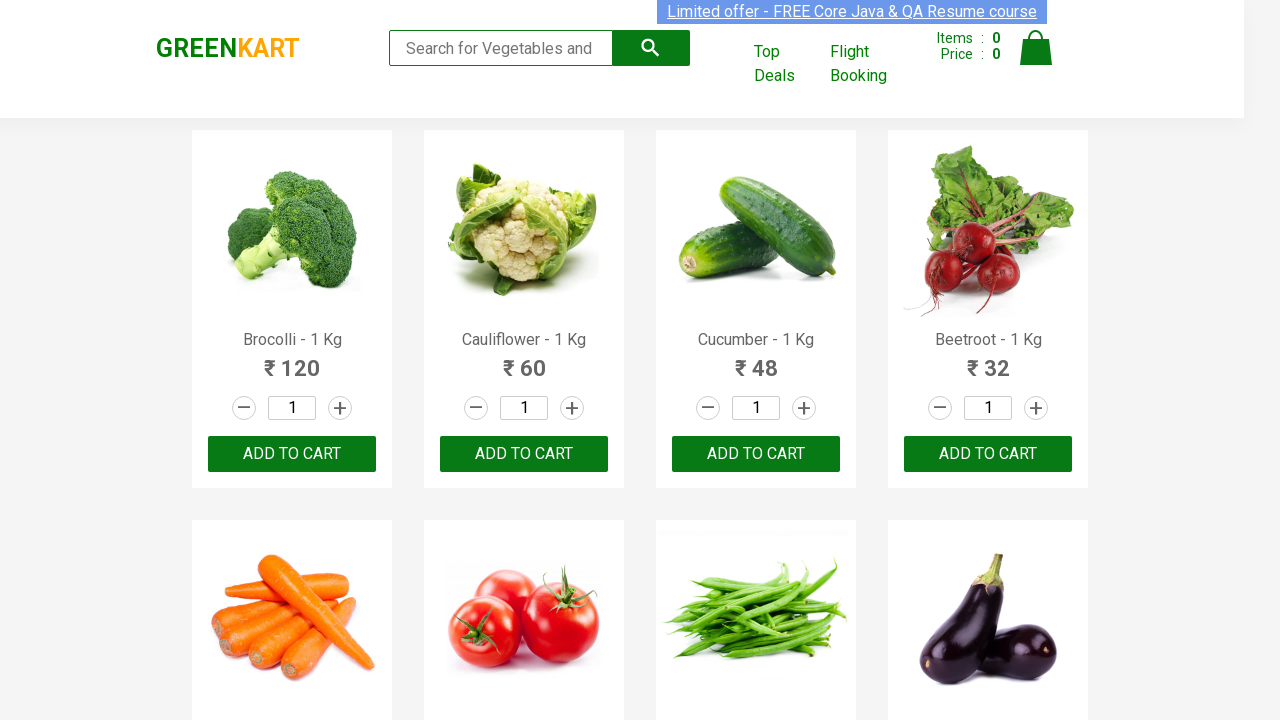

Located the brand logo element
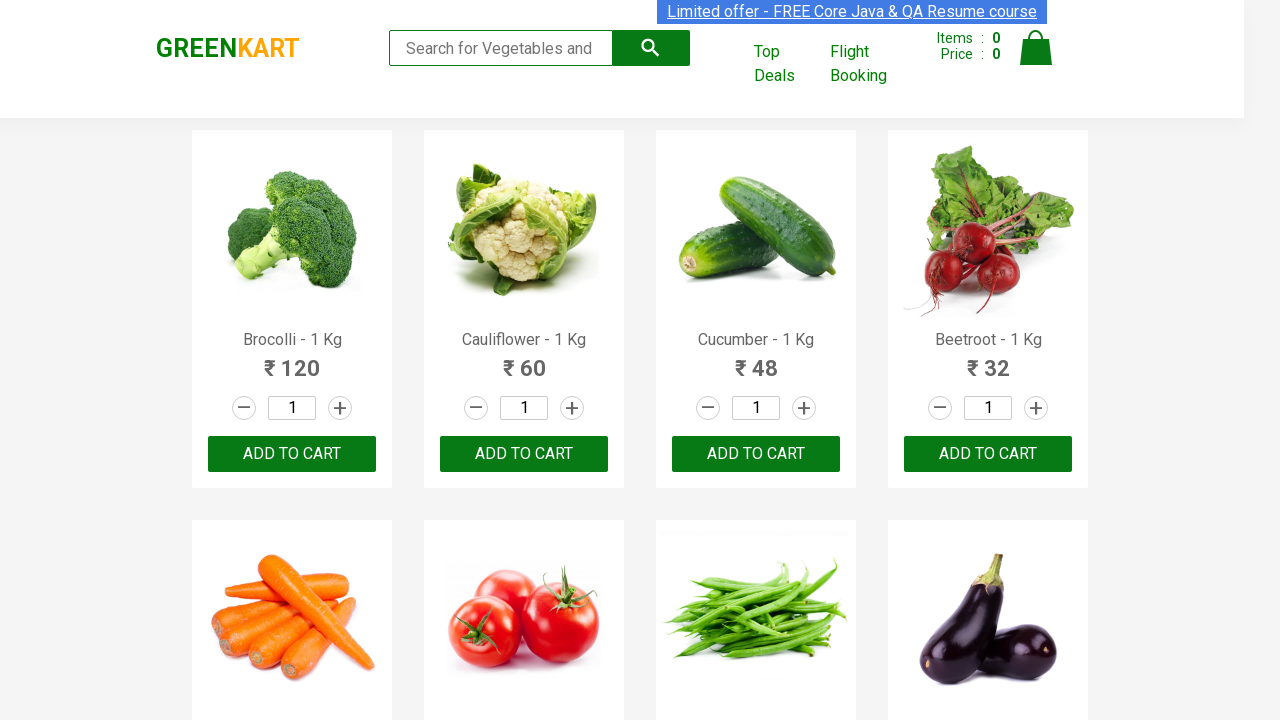

Validated that logo text displays correctly as 'GREENKART'
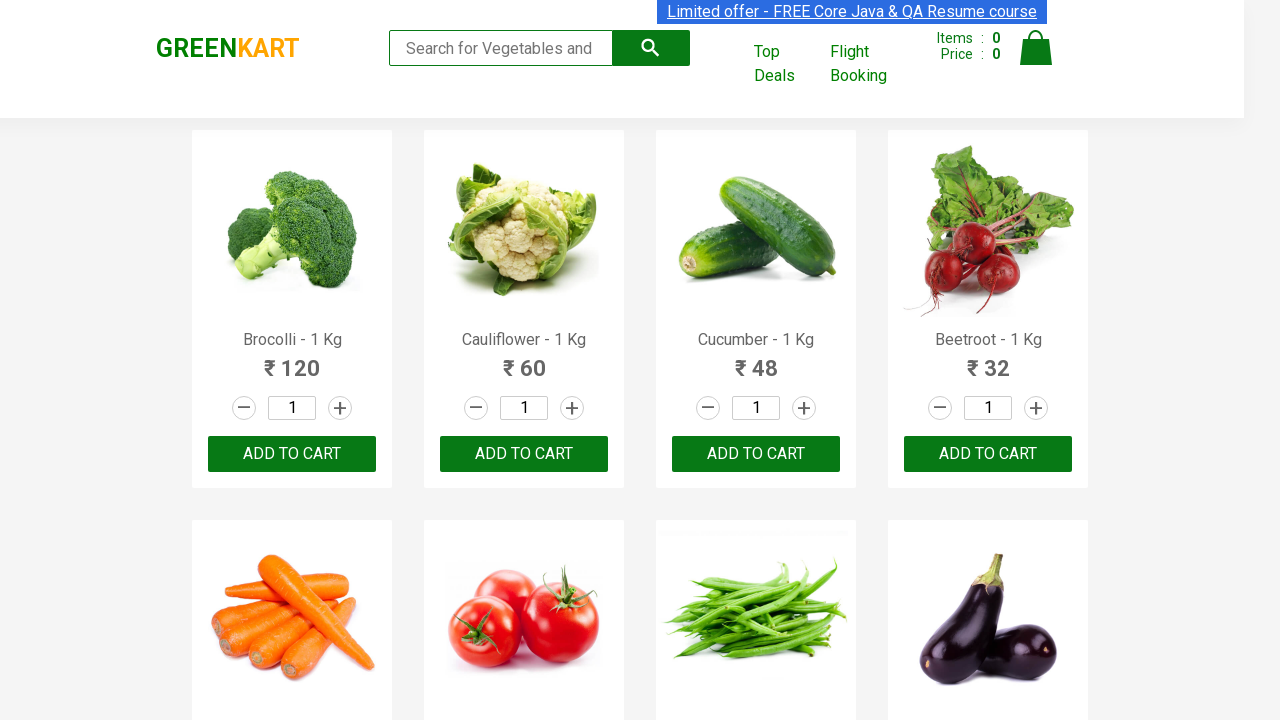

Retrieved logo text: GREENKART
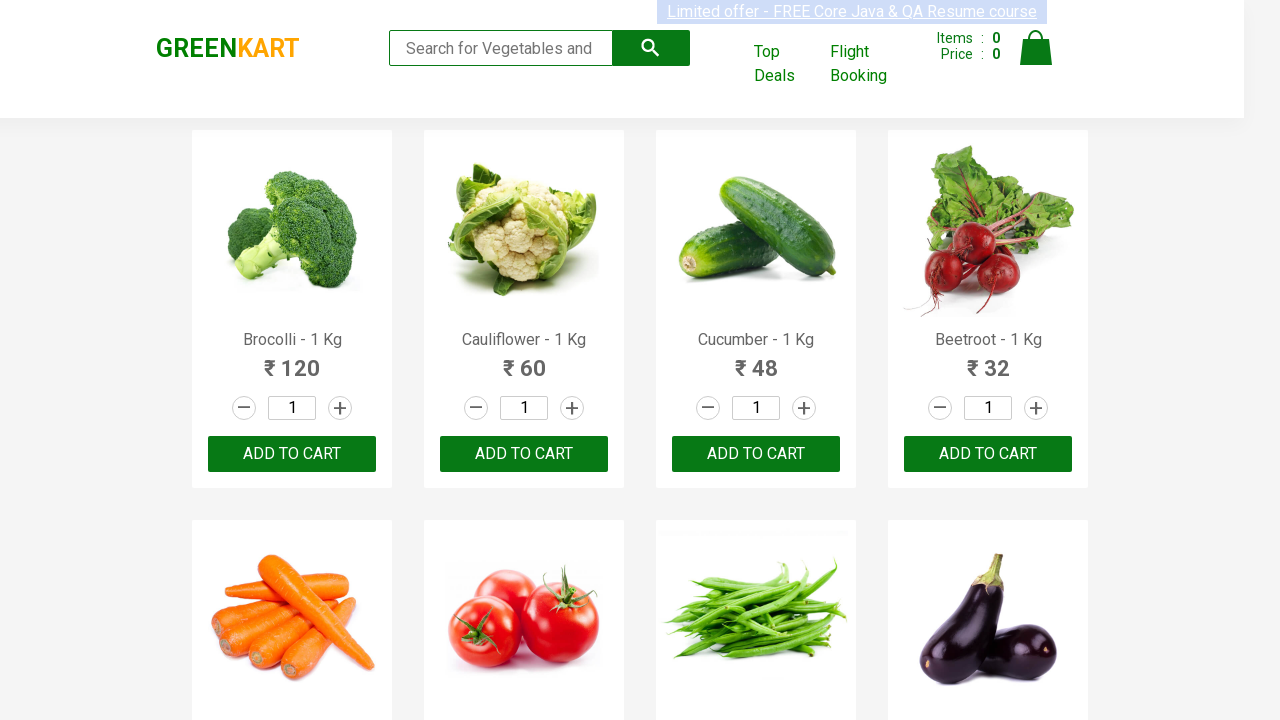

Printed logo text to console
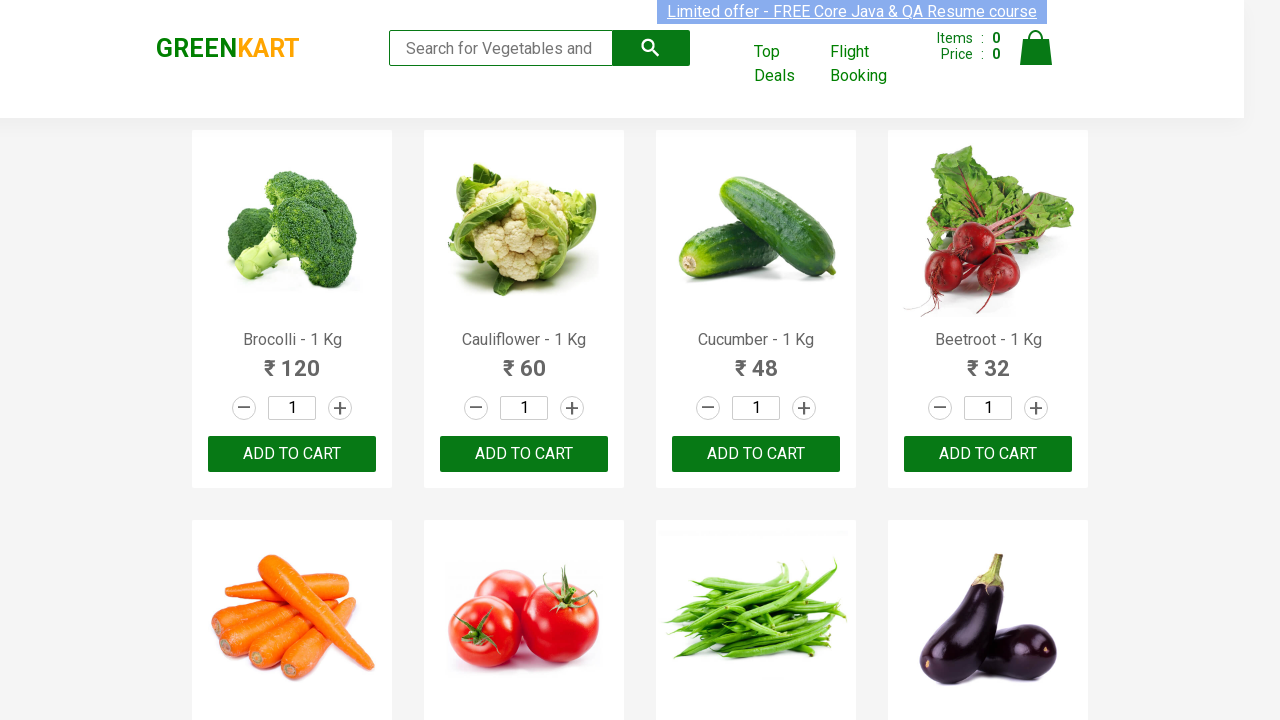

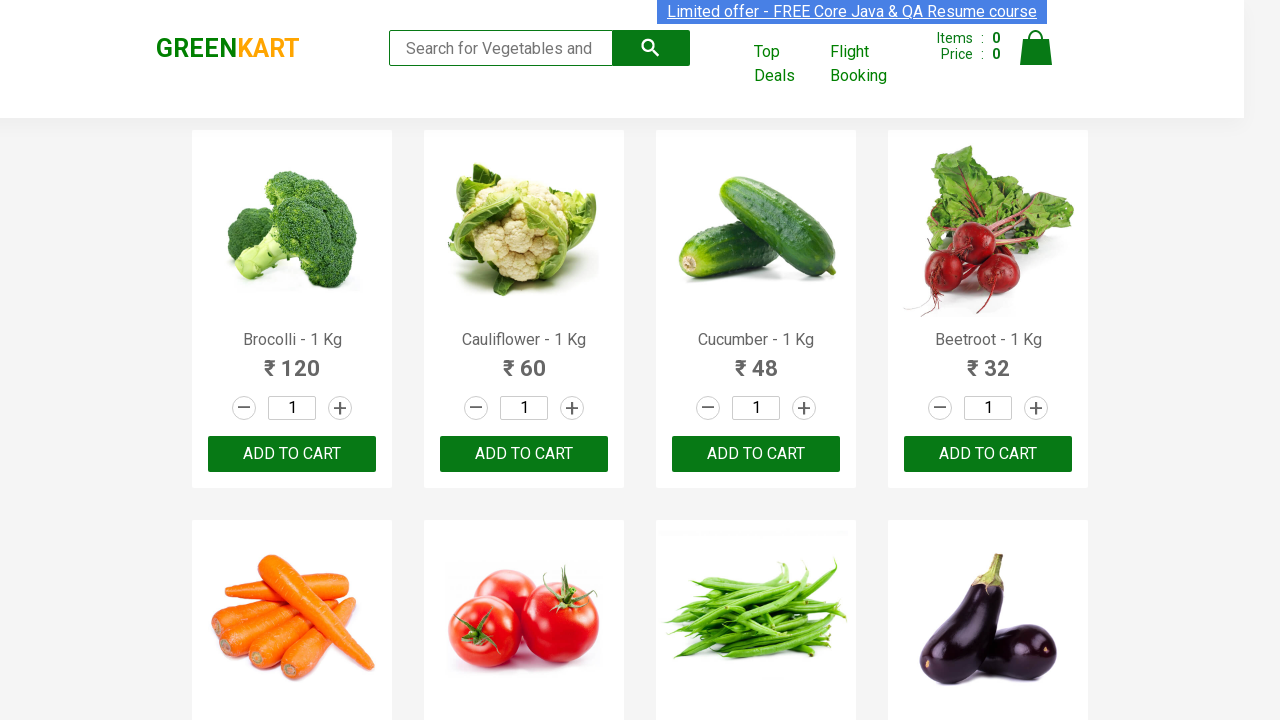